Navigates to the BStackDemo site and verifies the page title

Starting URL: https://www.bstackdemo.com

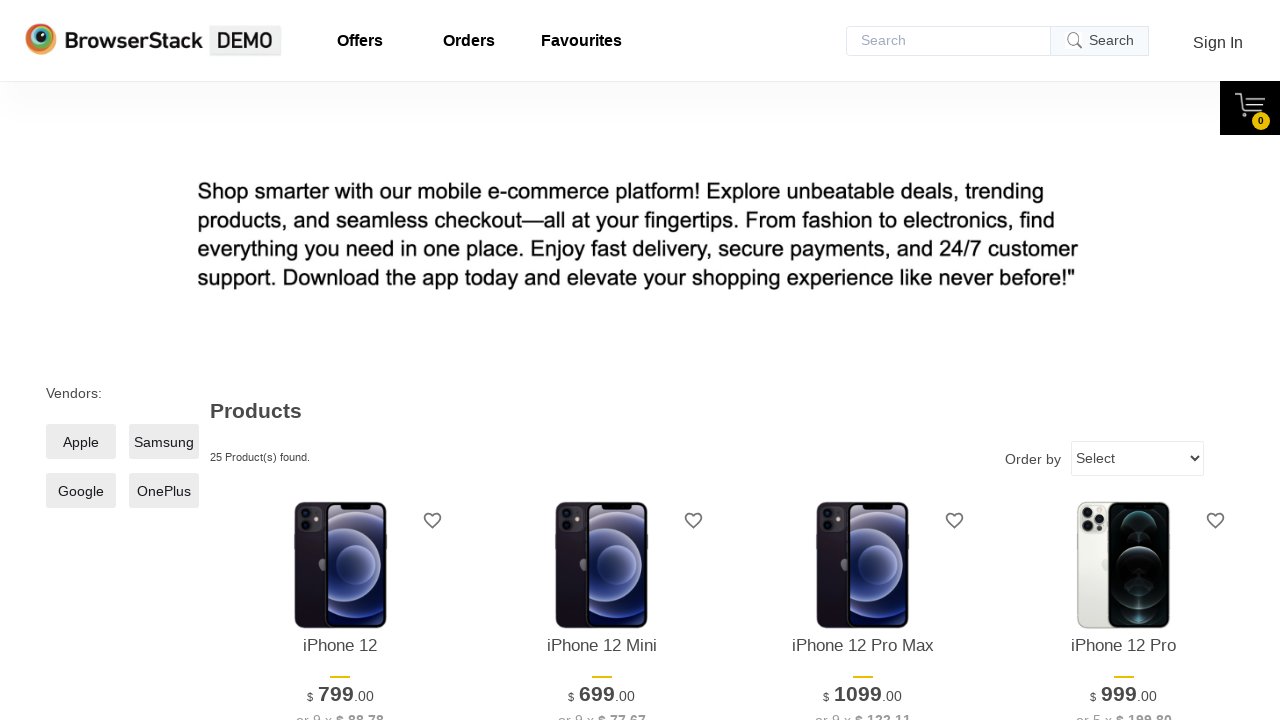

Navigated to BStackDemo site at https://www.bstackdemo.com
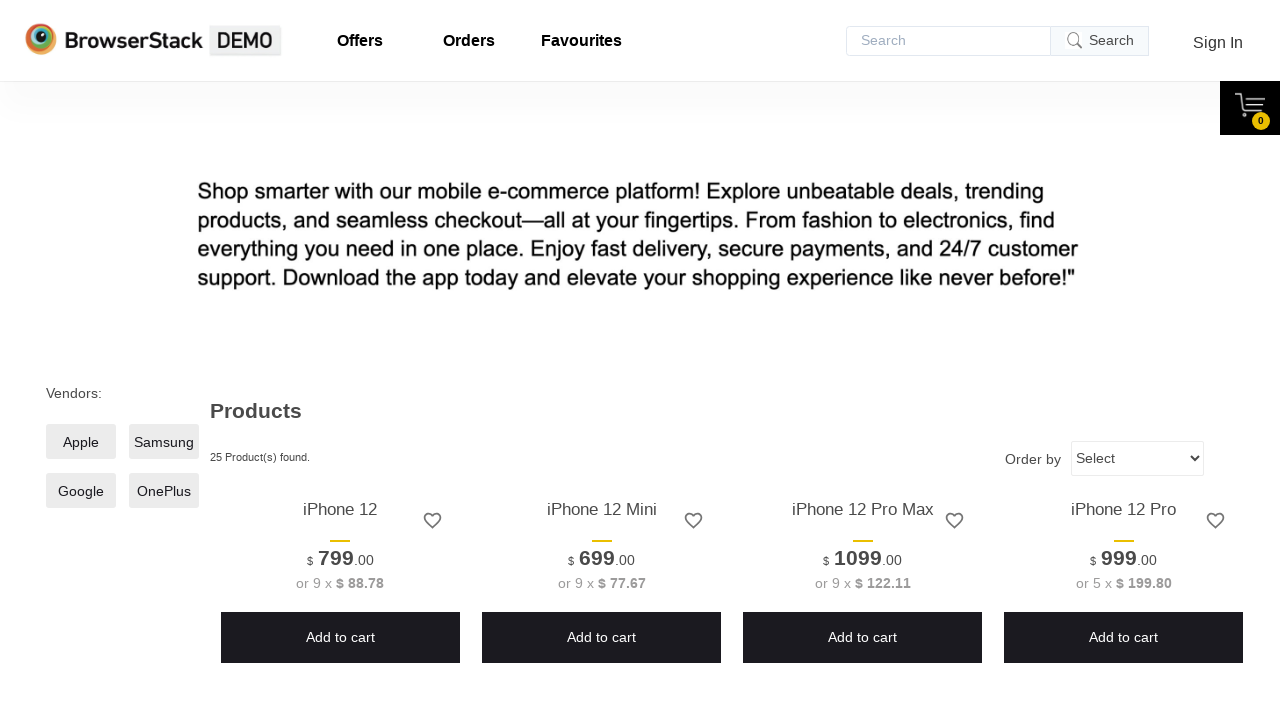

Verified page title contains 'StackDemo'
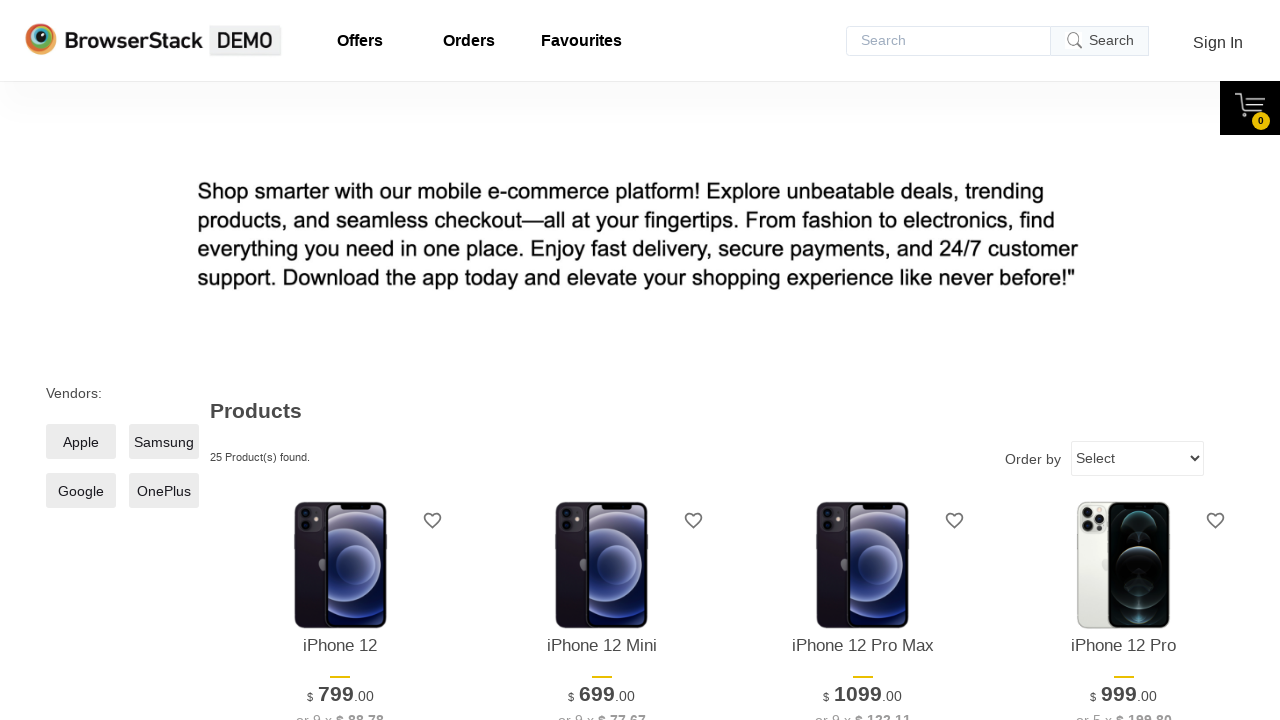

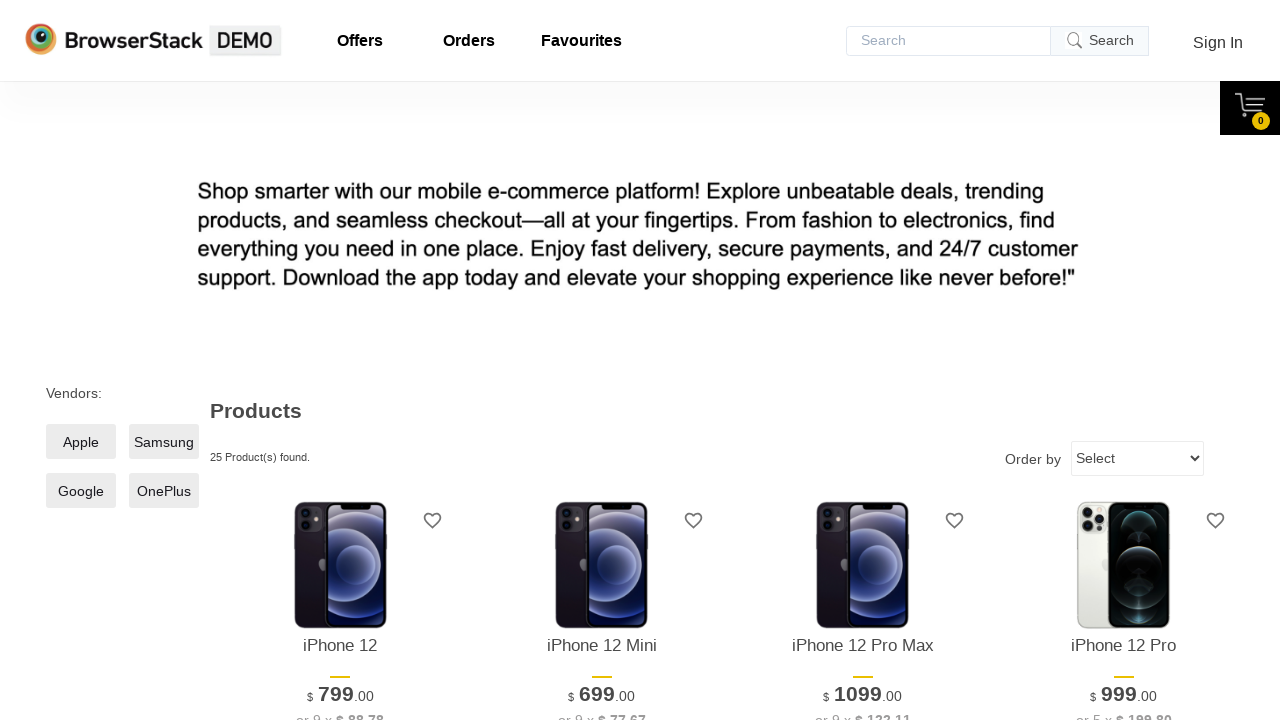